Tests dropdown selection functionality by navigating to the dropdown page and selecting "Option 2" from a dropdown menu.

Starting URL: https://the-internet.herokuapp.com

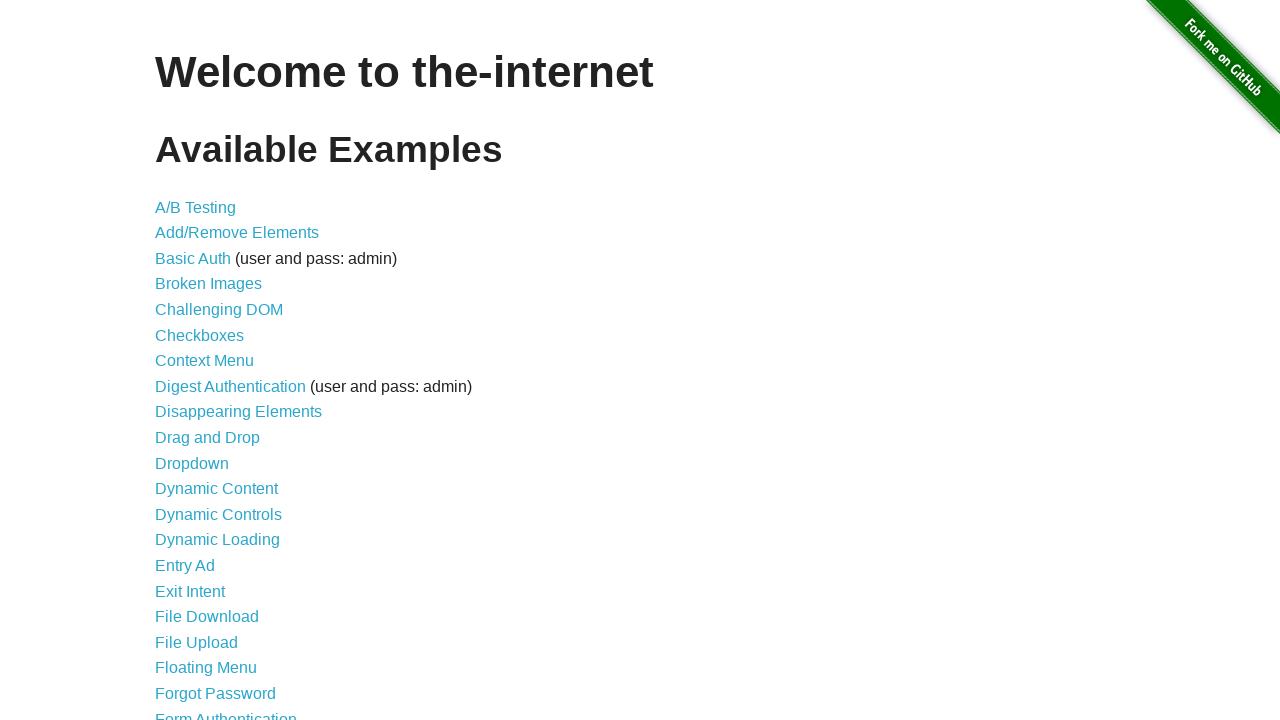

Navigated to the-internet.herokuapp.com homepage
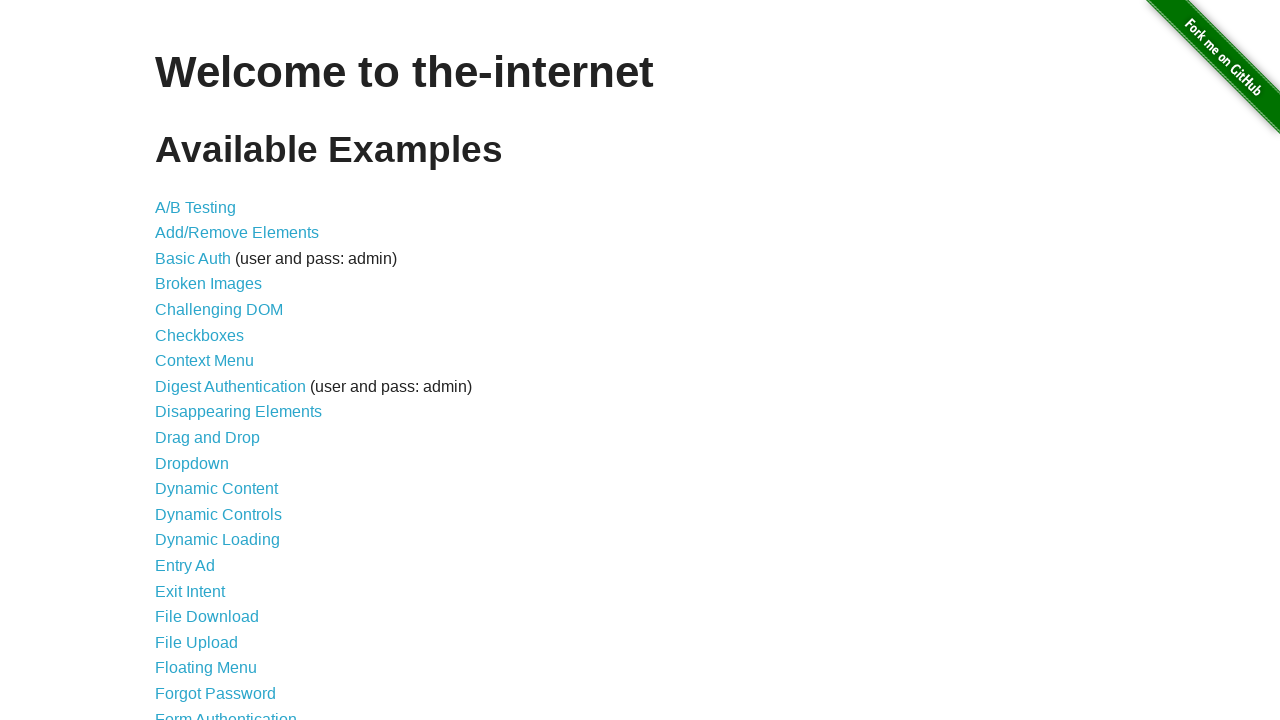

Clicked on Dropdown link to navigate to dropdown page at (192, 463) on text=Dropdown
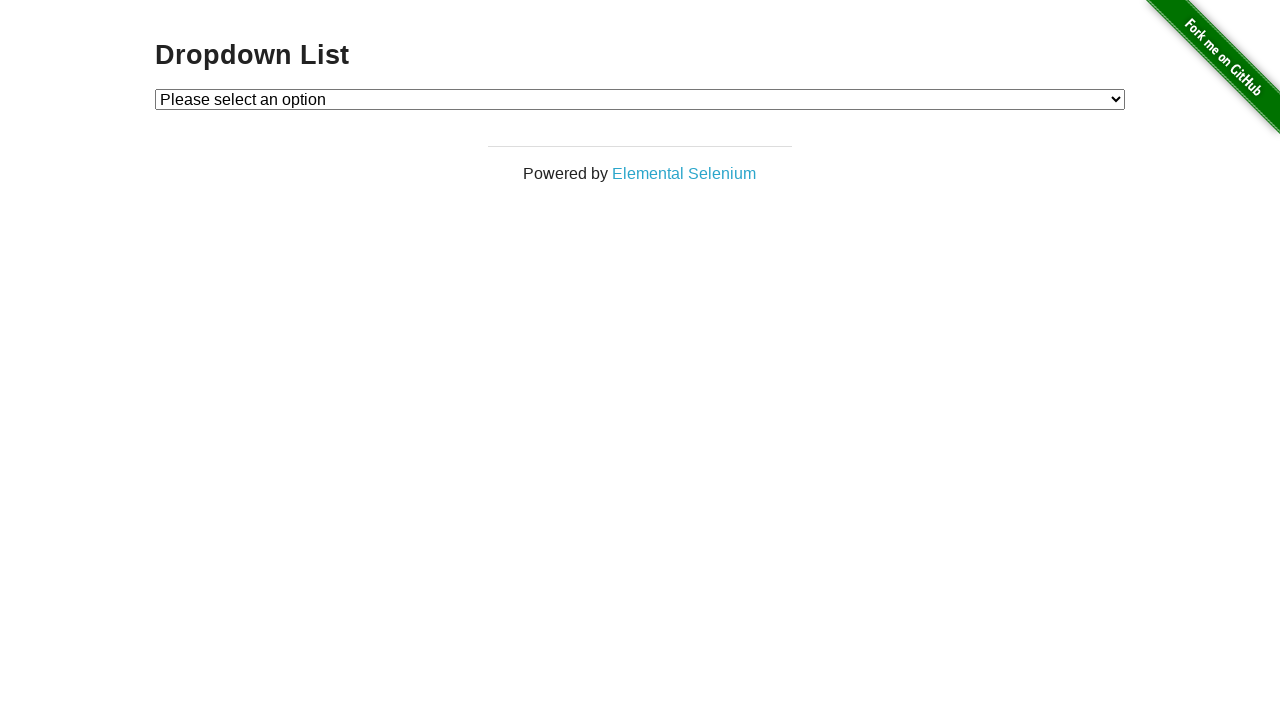

Selected 'Option 2' from the dropdown menu on #dropdown
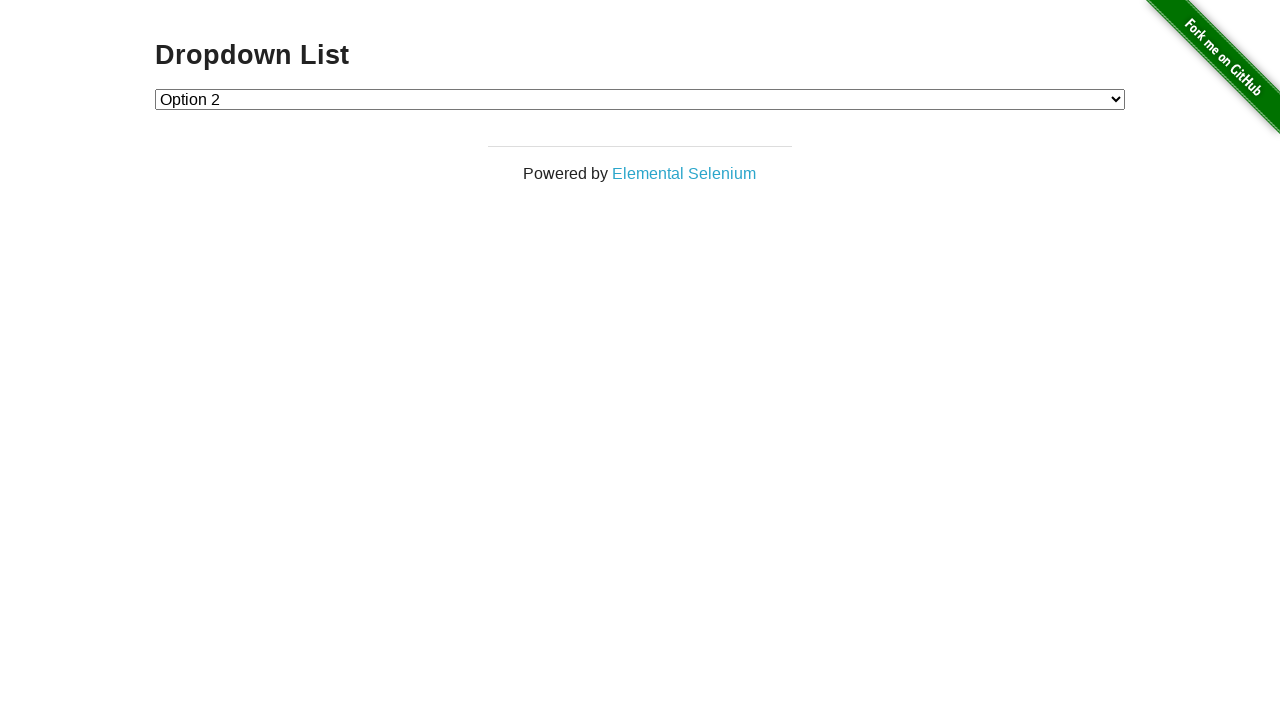

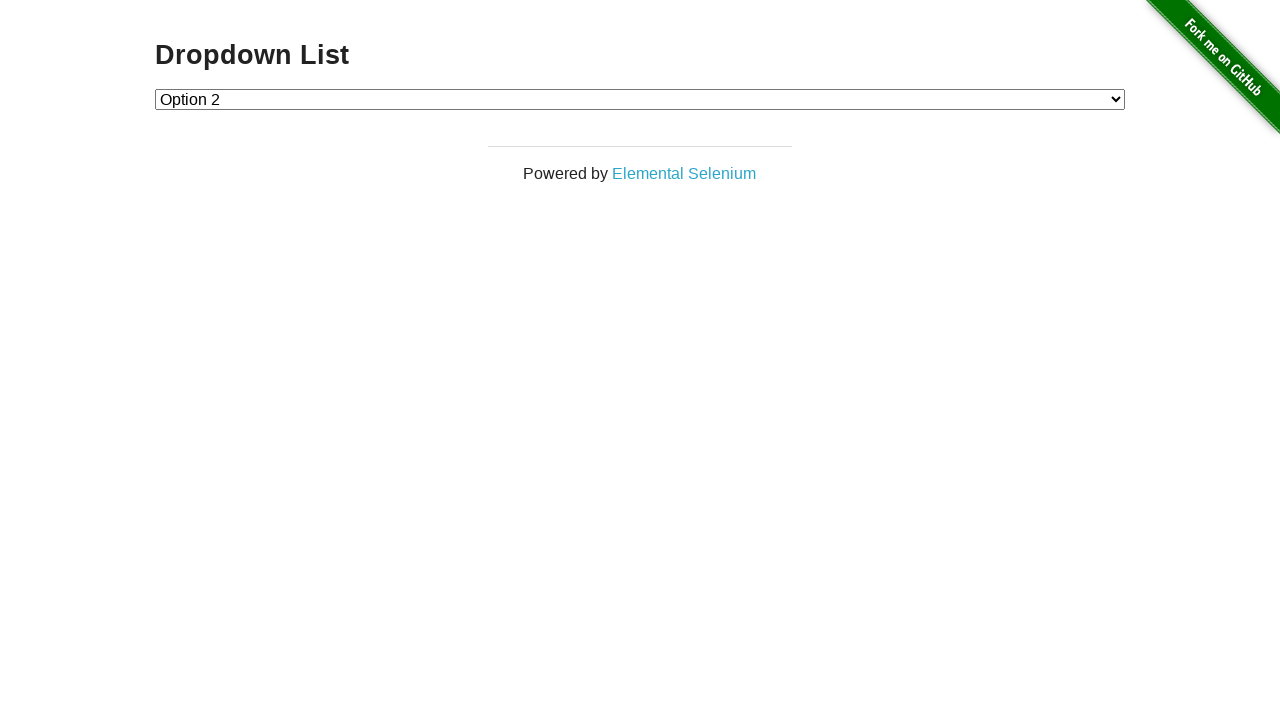